Tests radio button selection functionality on DemoQA site by clicking Yes and Impressive radio buttons and verifying the selected state

Starting URL: https://demoqa.com/radio-button

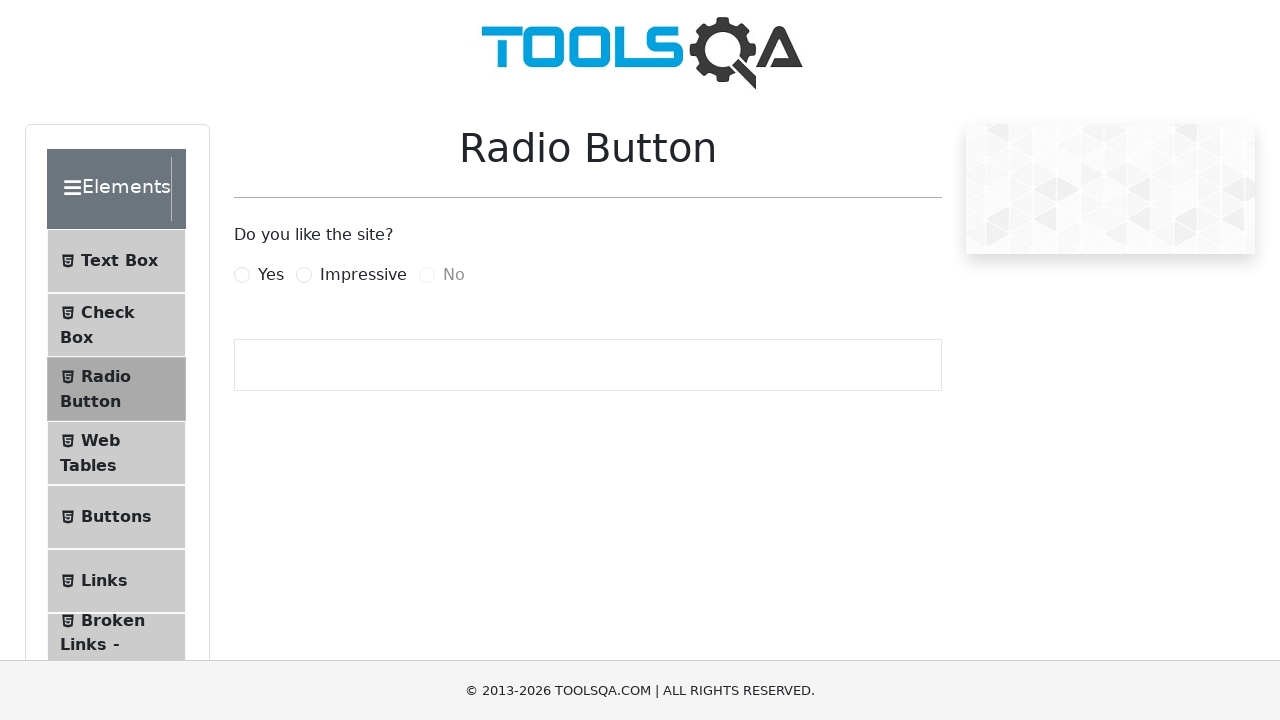

Clicked Yes radio button using JavaScript executor
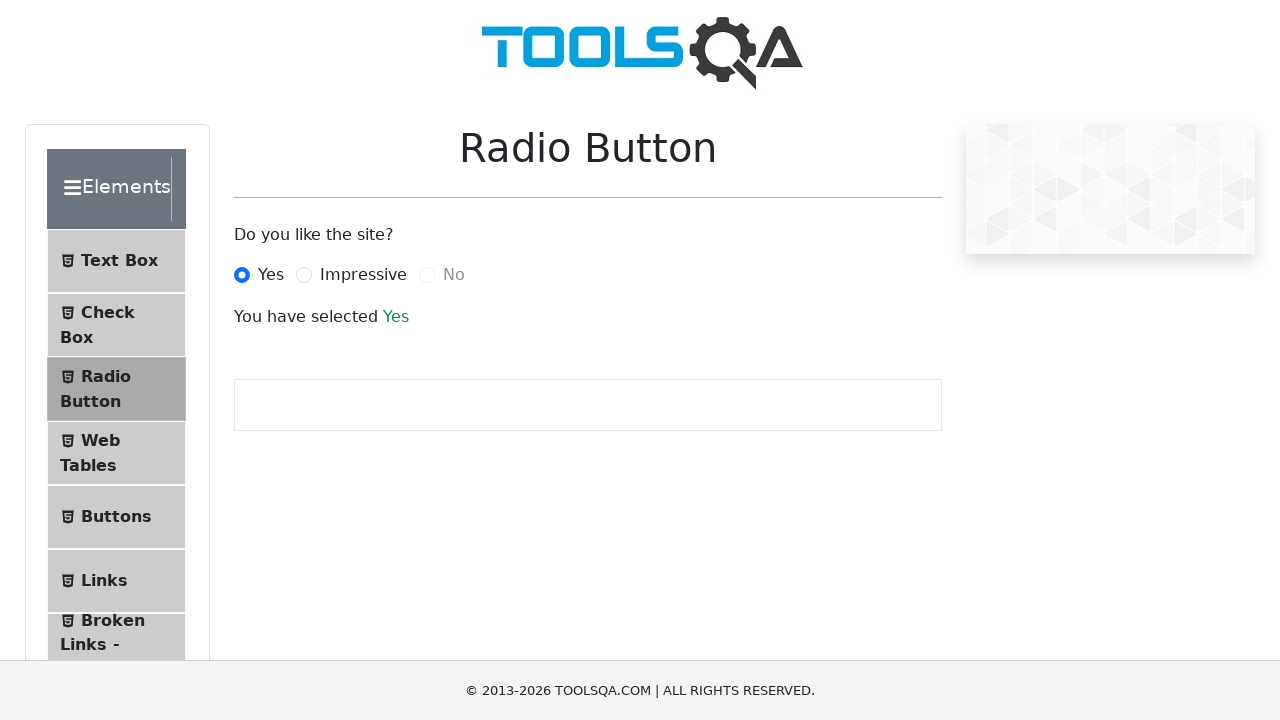

Retrieved selected text from result paragraph
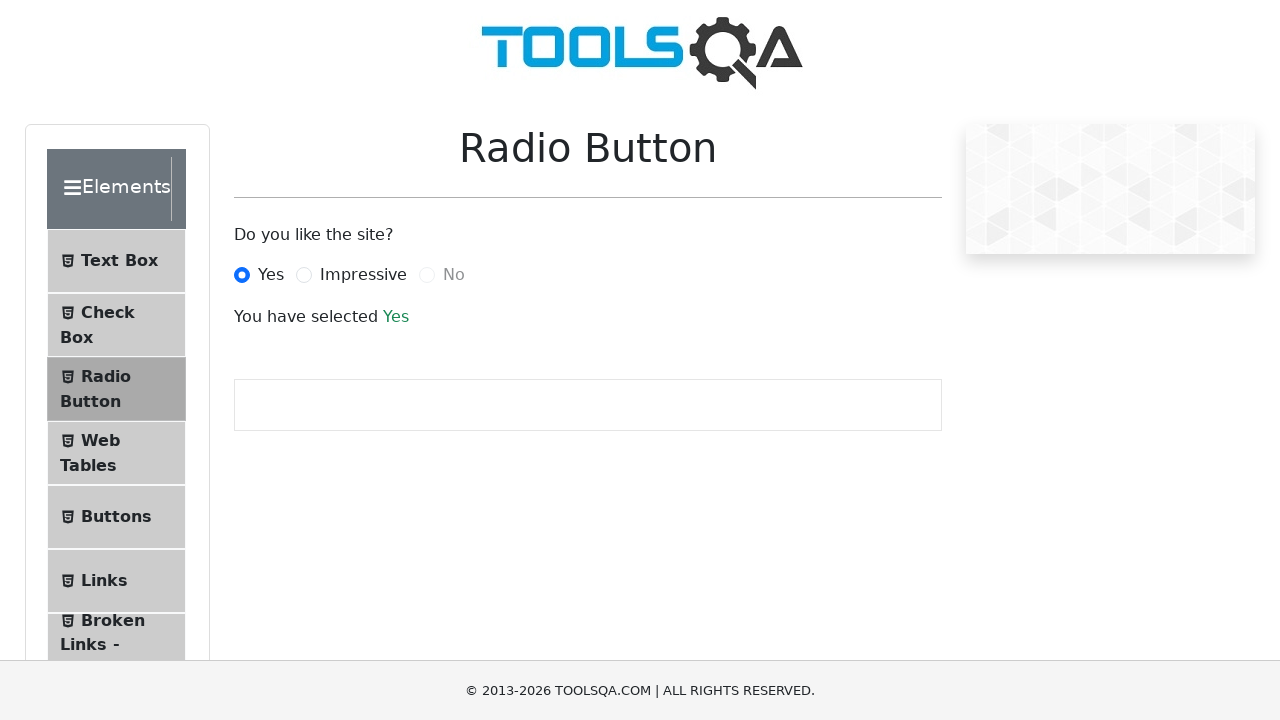

Verified that 'Yes' radio button is selected with correct message
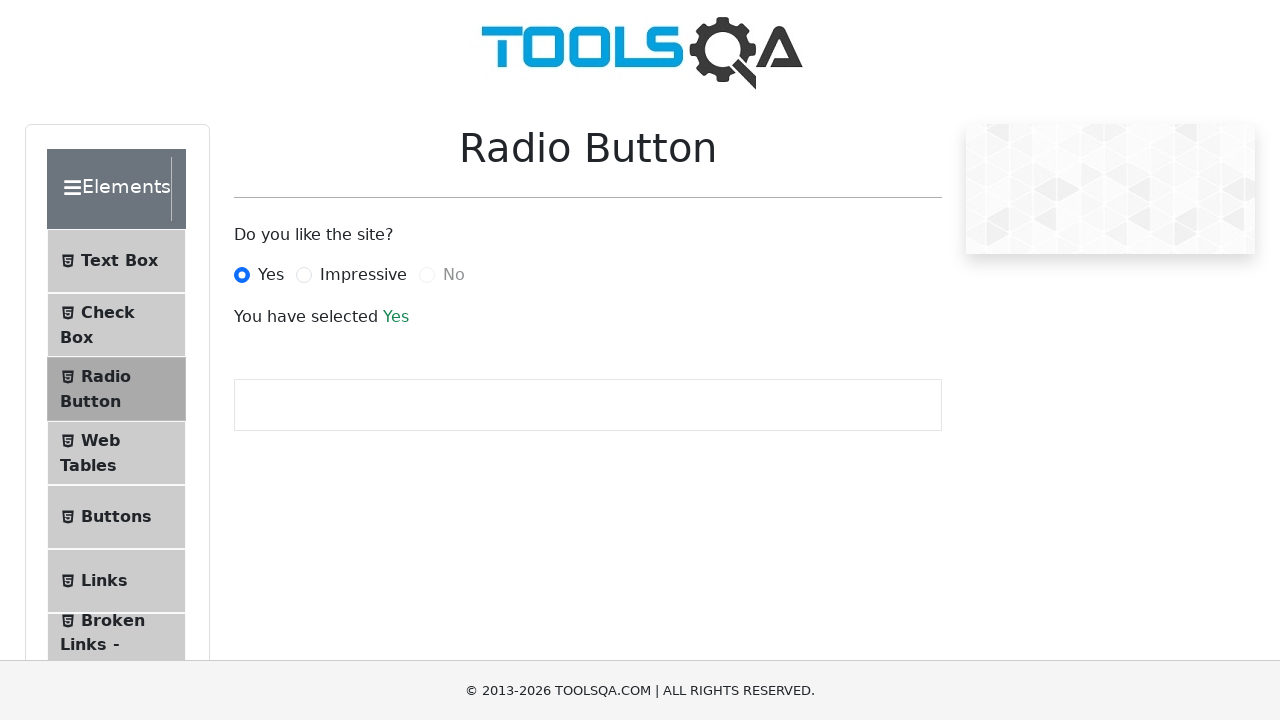

Clicked Impressive radio button using JavaScript executor
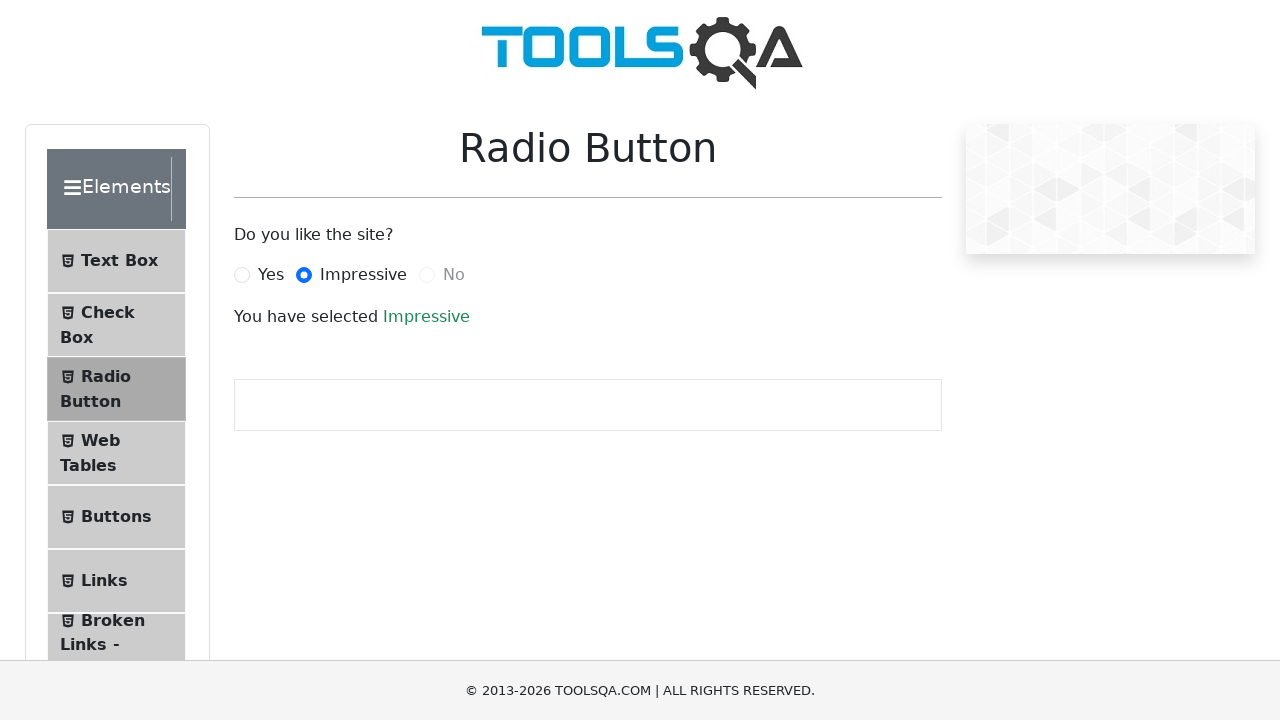

Retrieved selected text after clicking Impressive button
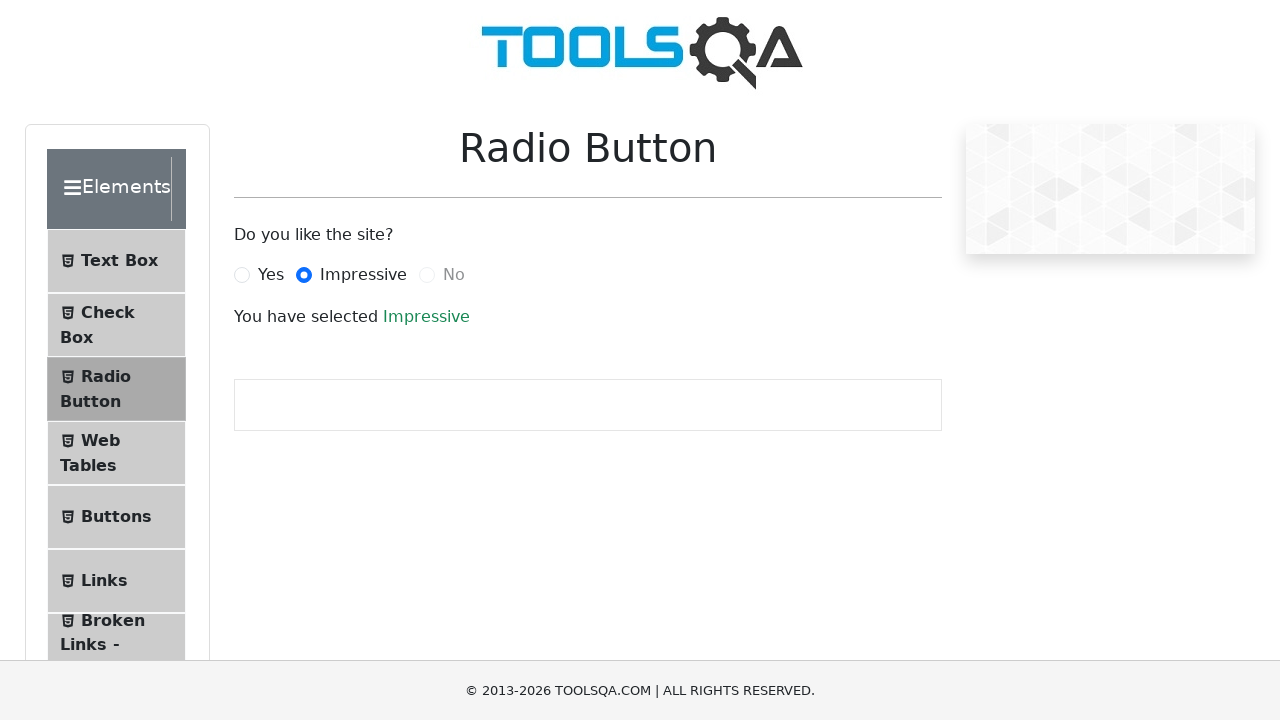

Verified that 'Impressive' radio button is selected with correct message
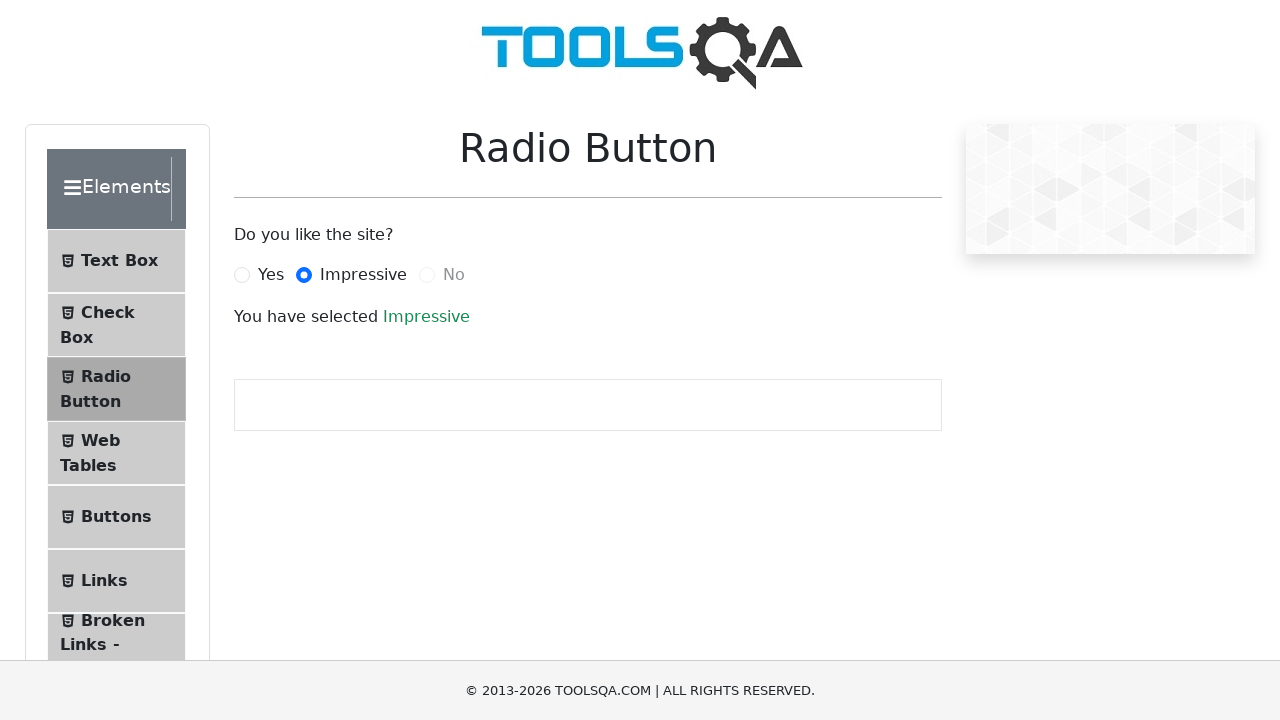

Located No radio button
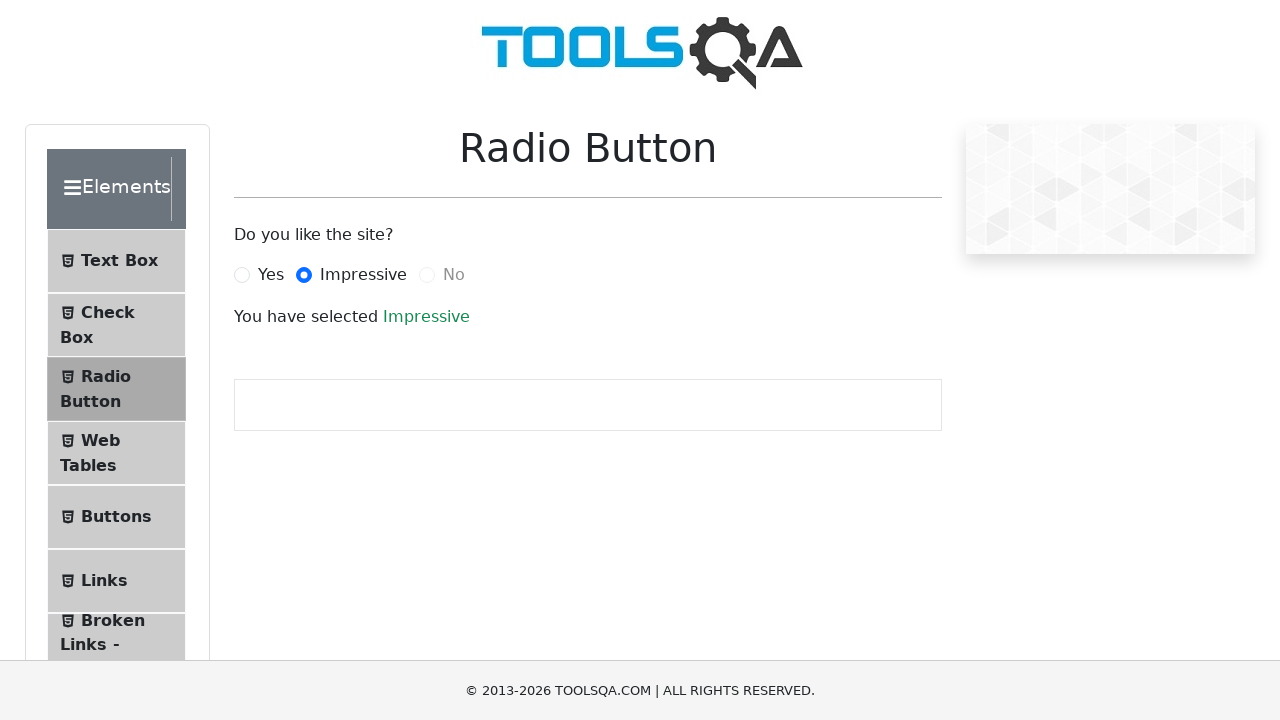

Verified that No radio button is disabled
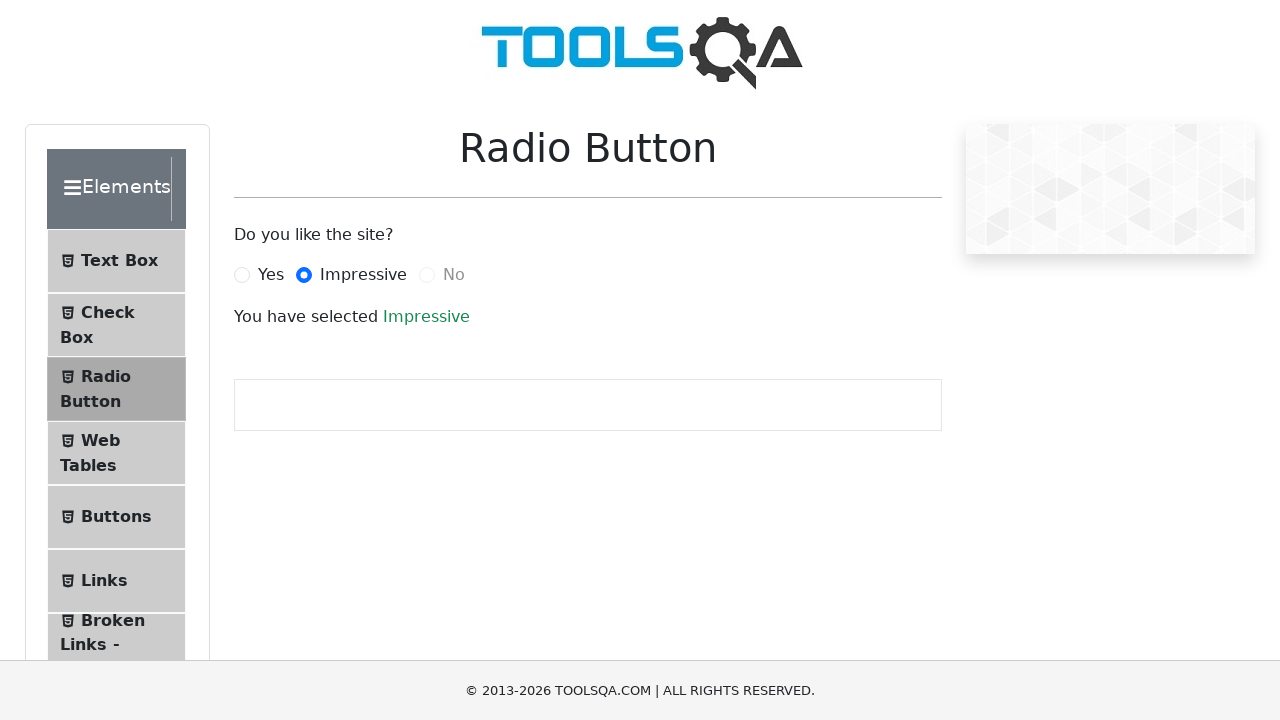

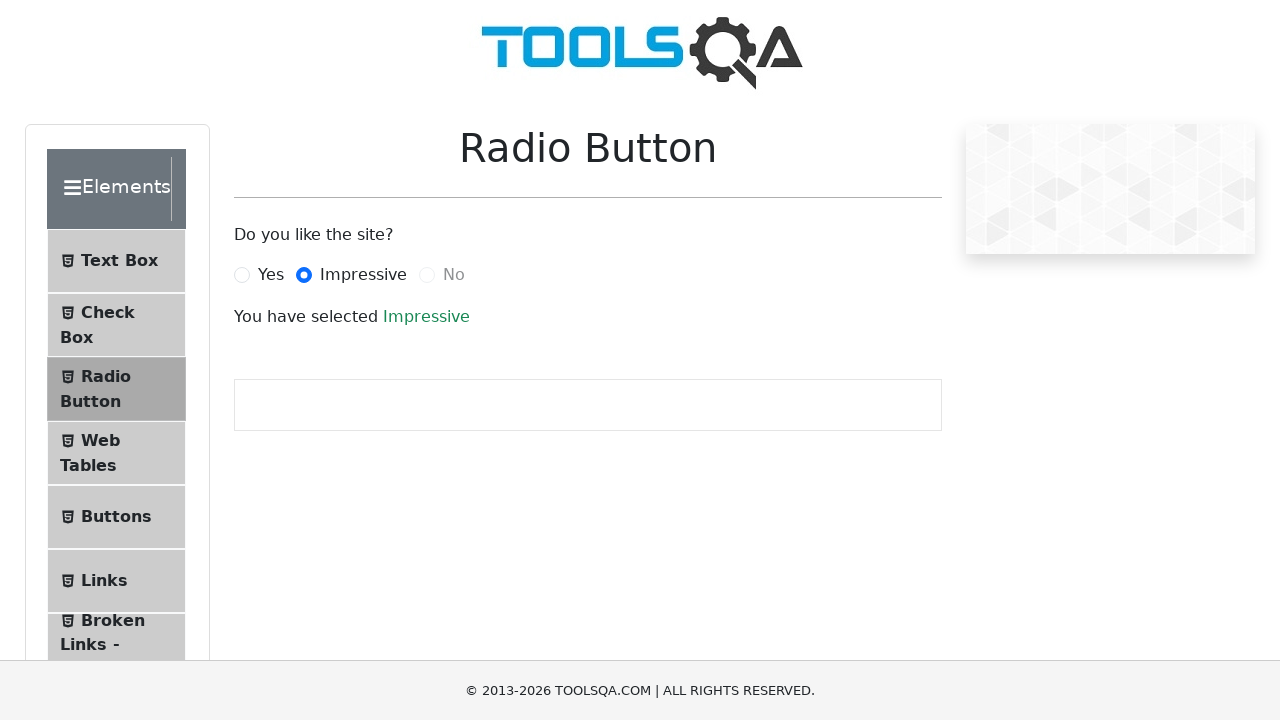